Tests shopping cart functionality by adding products to cart, navigating through categories, filling checkout form with customer details, and completing a purchase.

Starting URL: https://www.demoblaze.com/index.html

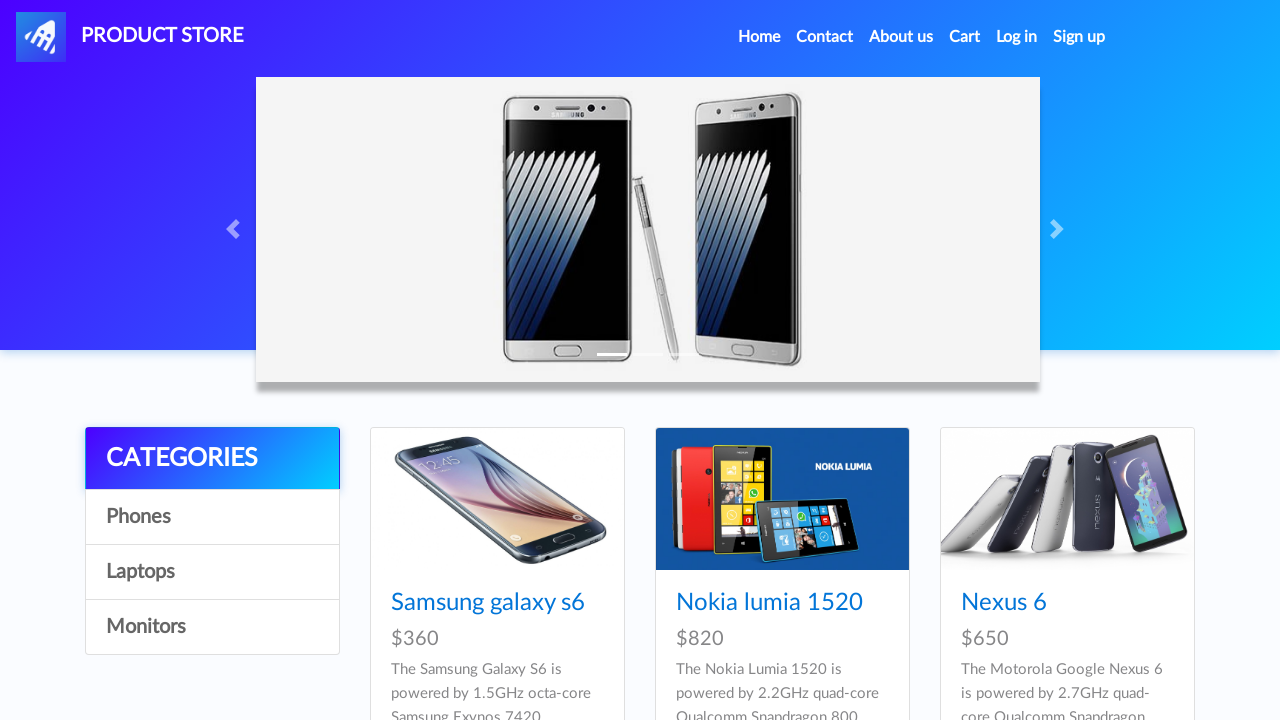

Clicked on Samsung Galaxy S7 product at (488, 361) on a:has-text('Samsung galaxy s7')
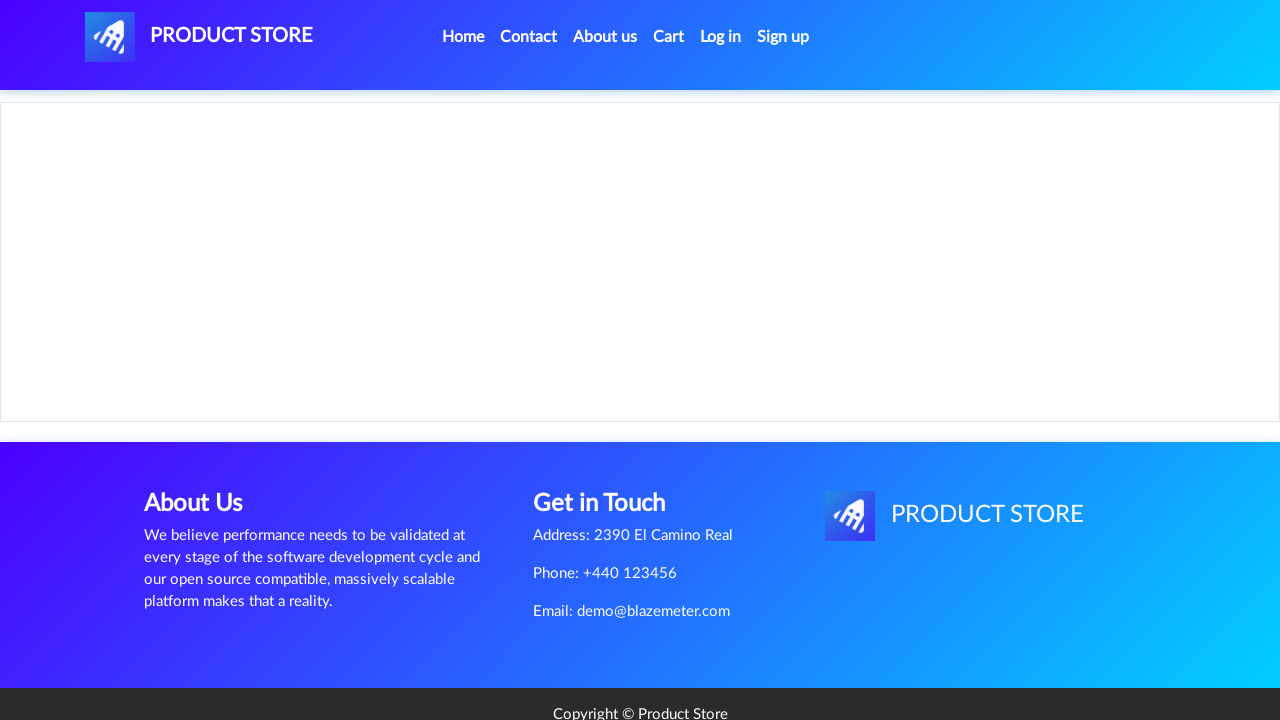

Product page loaded with Add to cart button visible
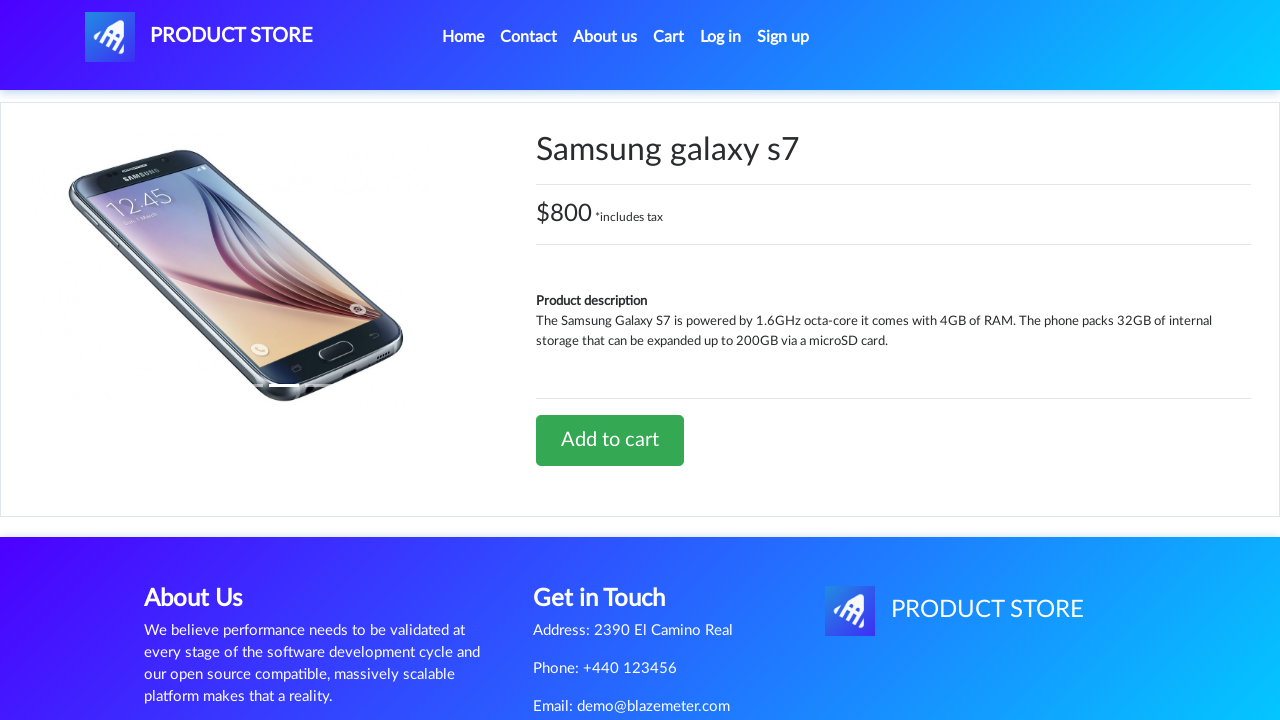

Clicked Add to cart button for Samsung Galaxy S7 at (610, 440) on a:has-text('Add to cart')
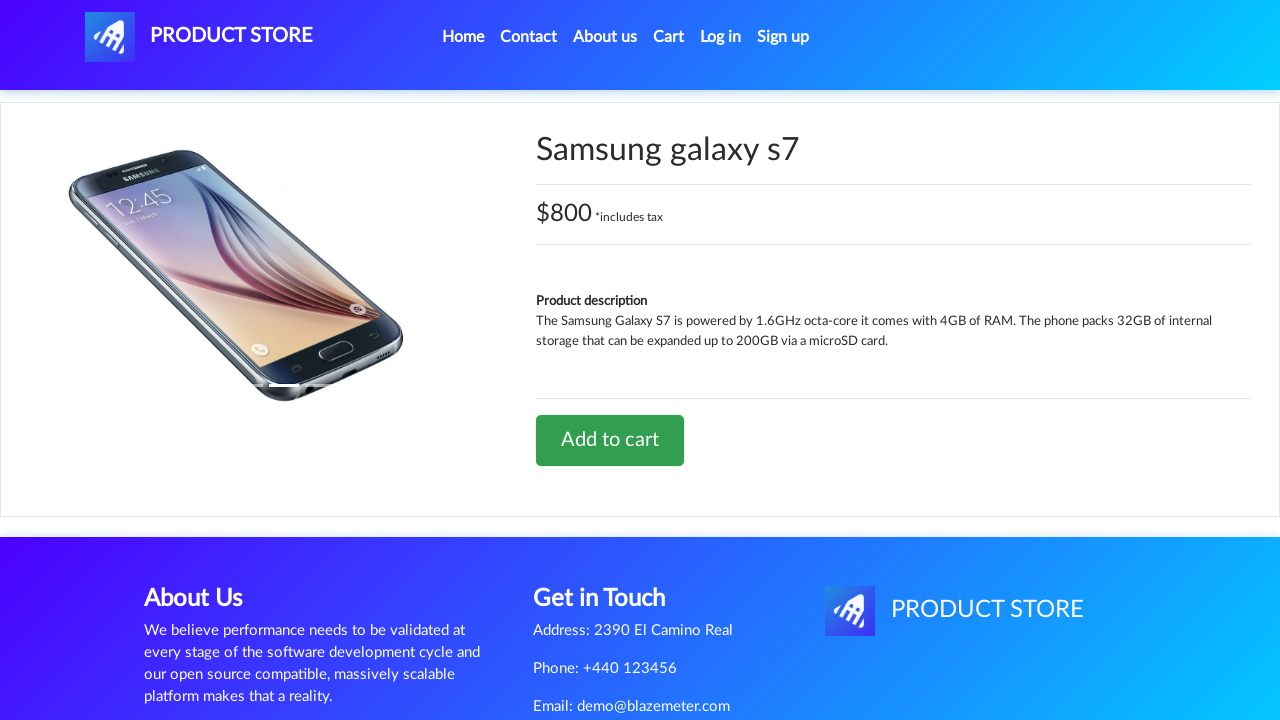

Alert popup accepted and dismissed
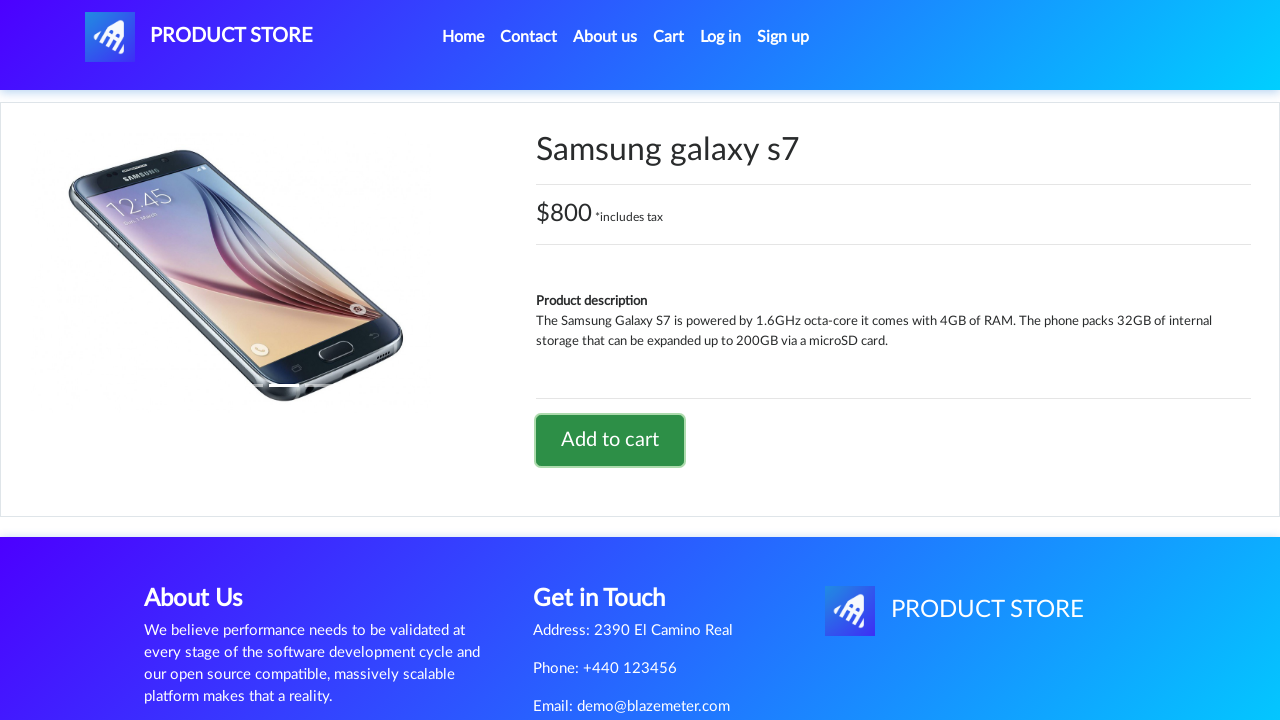

Clicked Home navigation link at (463, 37) on li.nav-item.active a.nav-link
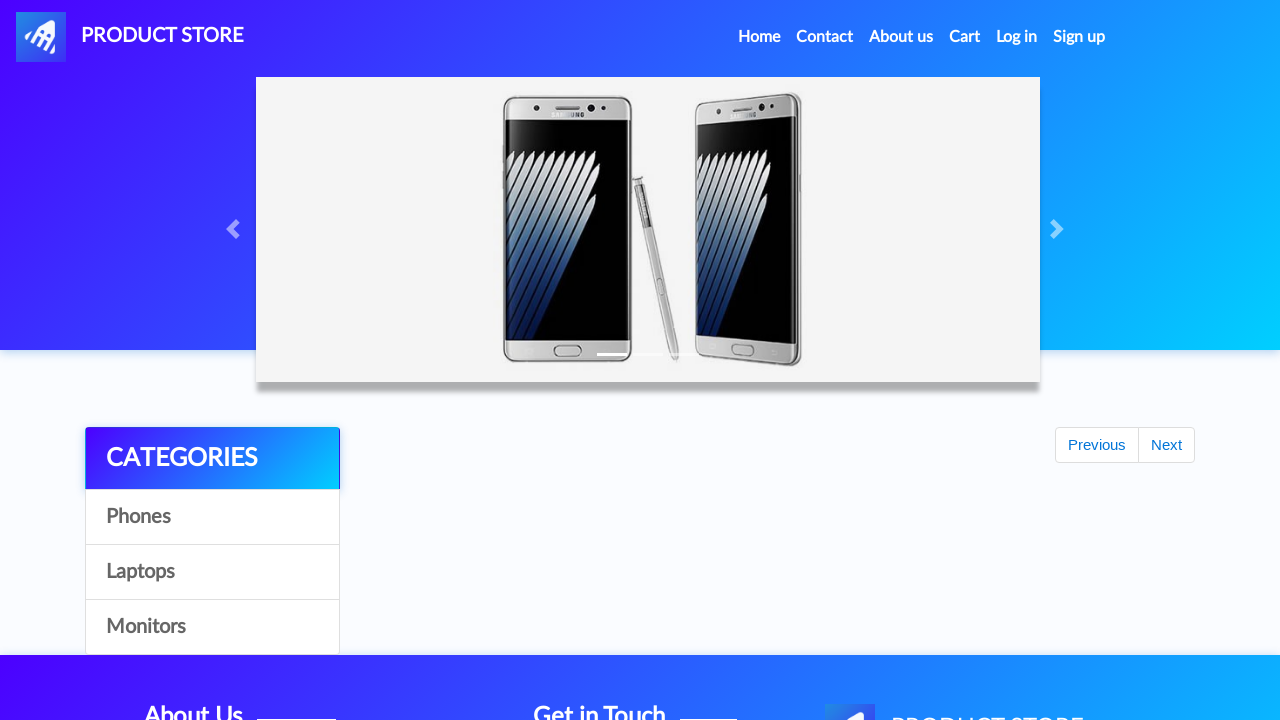

Home page loaded with Laptops category visible
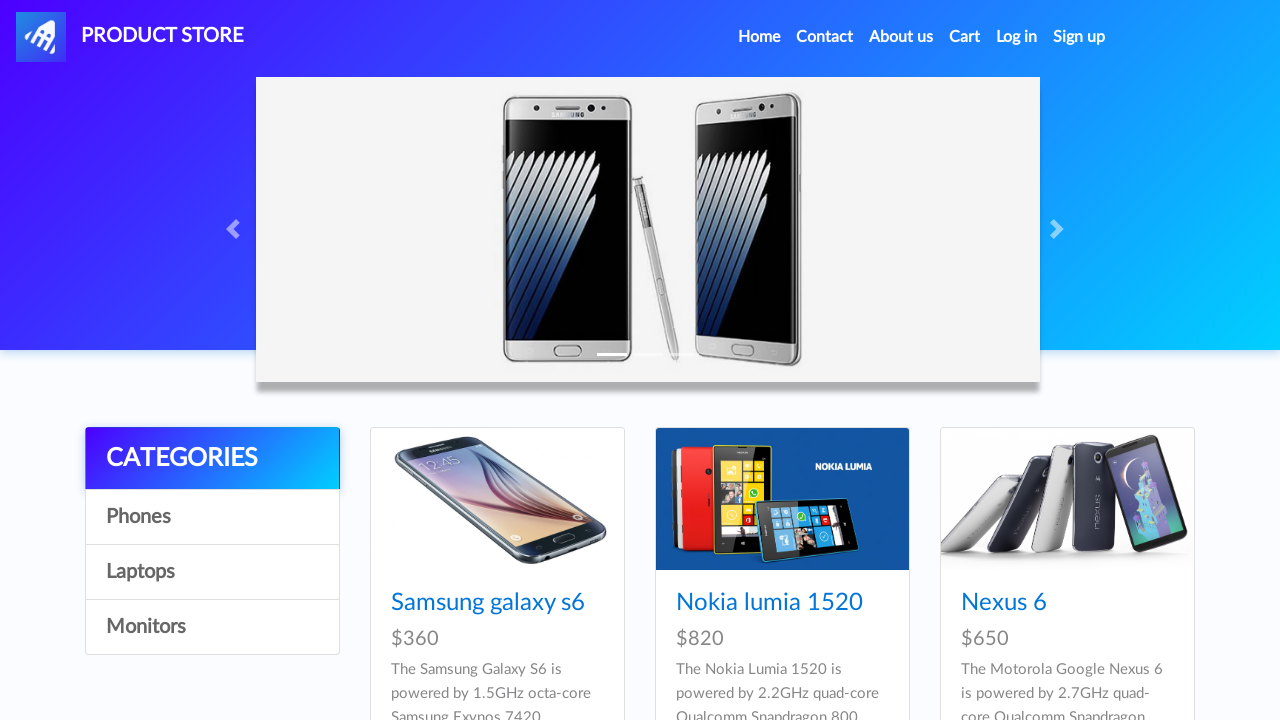

Clicked on Laptops category at (212, 572) on a:has-text('Laptops')
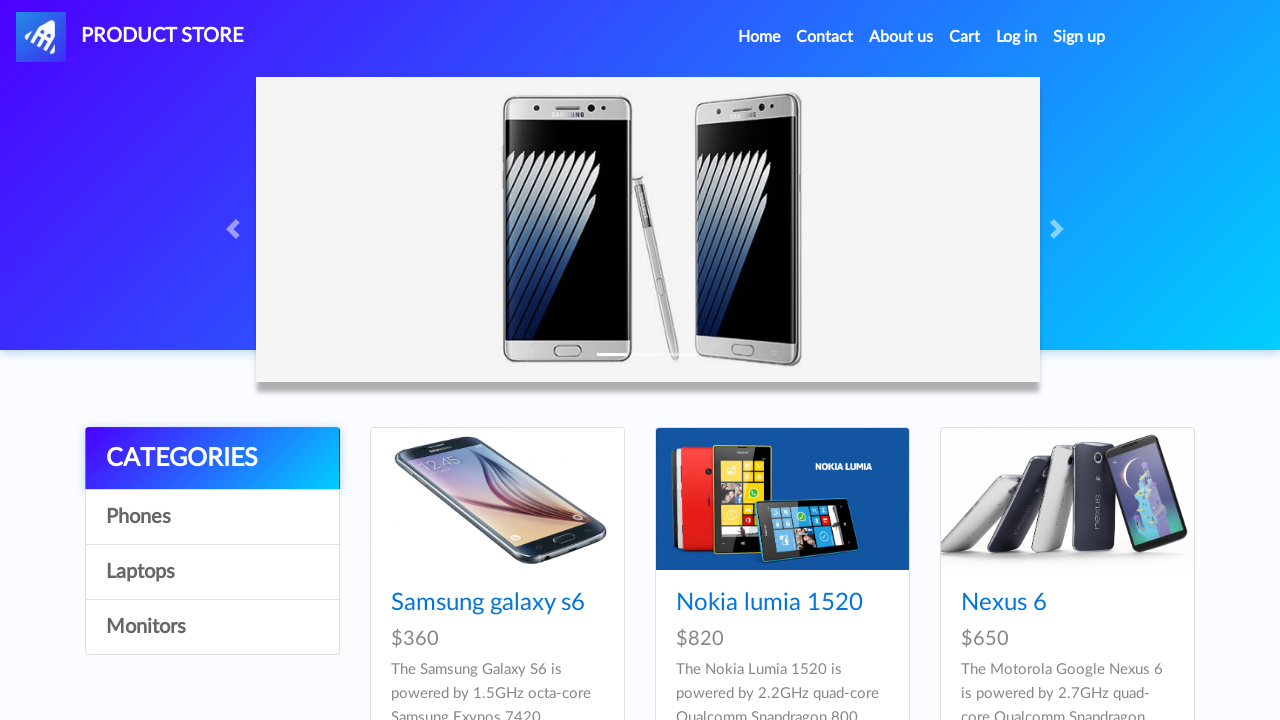

Laptops category page loaded with MacBook Pro visible
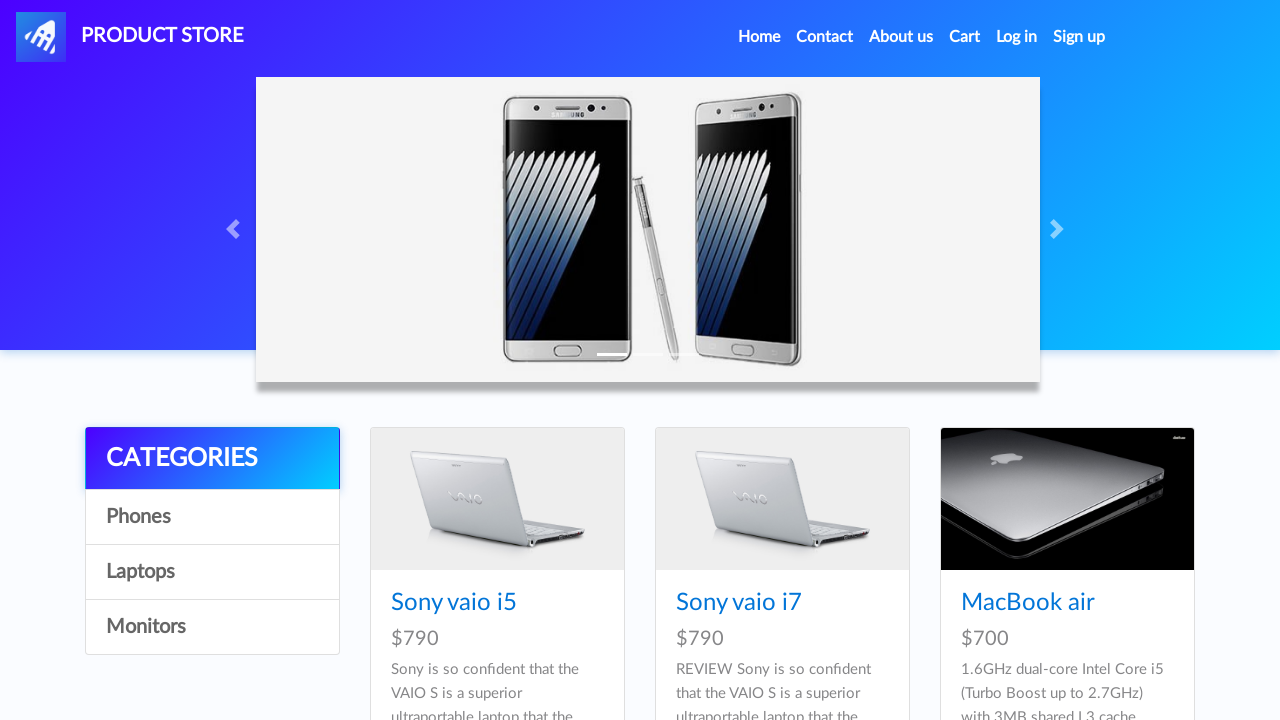

Clicked on MacBook Pro product at (1033, 361) on a:has-text('MacBook Pro')
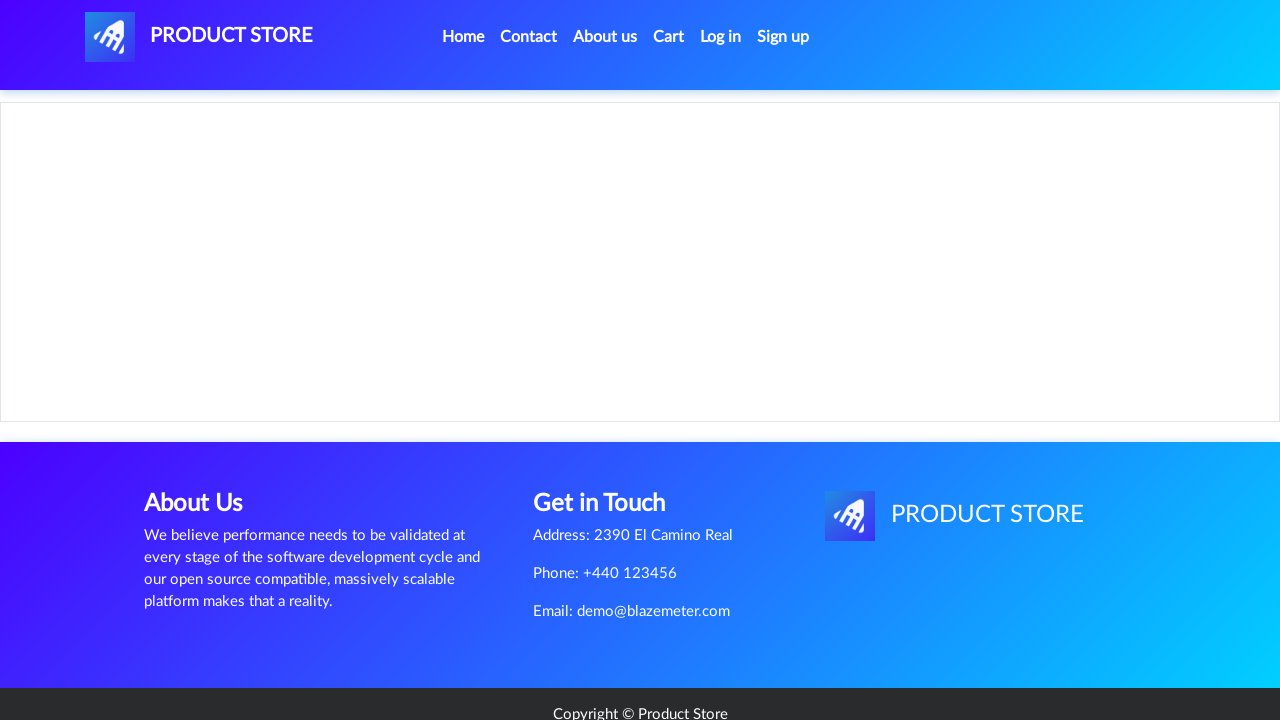

MacBook Pro product page loaded with Add to cart button visible
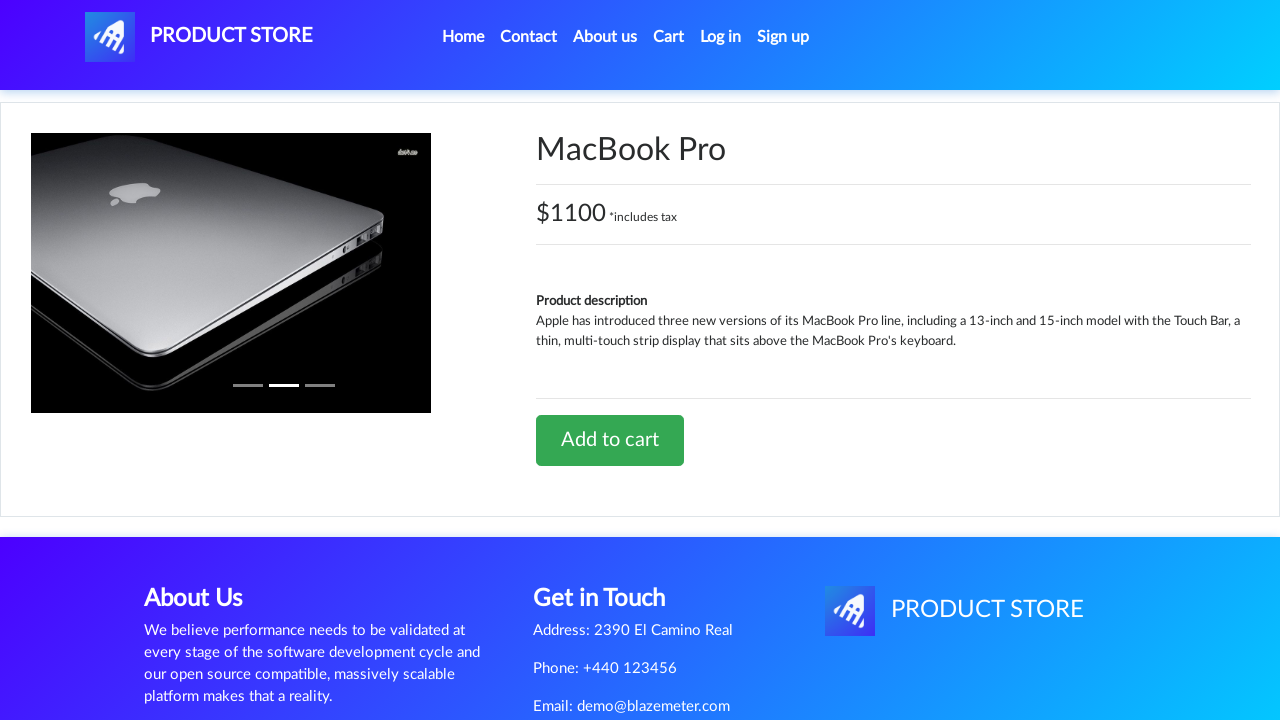

Clicked Add to cart button for MacBook Pro at (610, 440) on a:has-text('Add to cart')
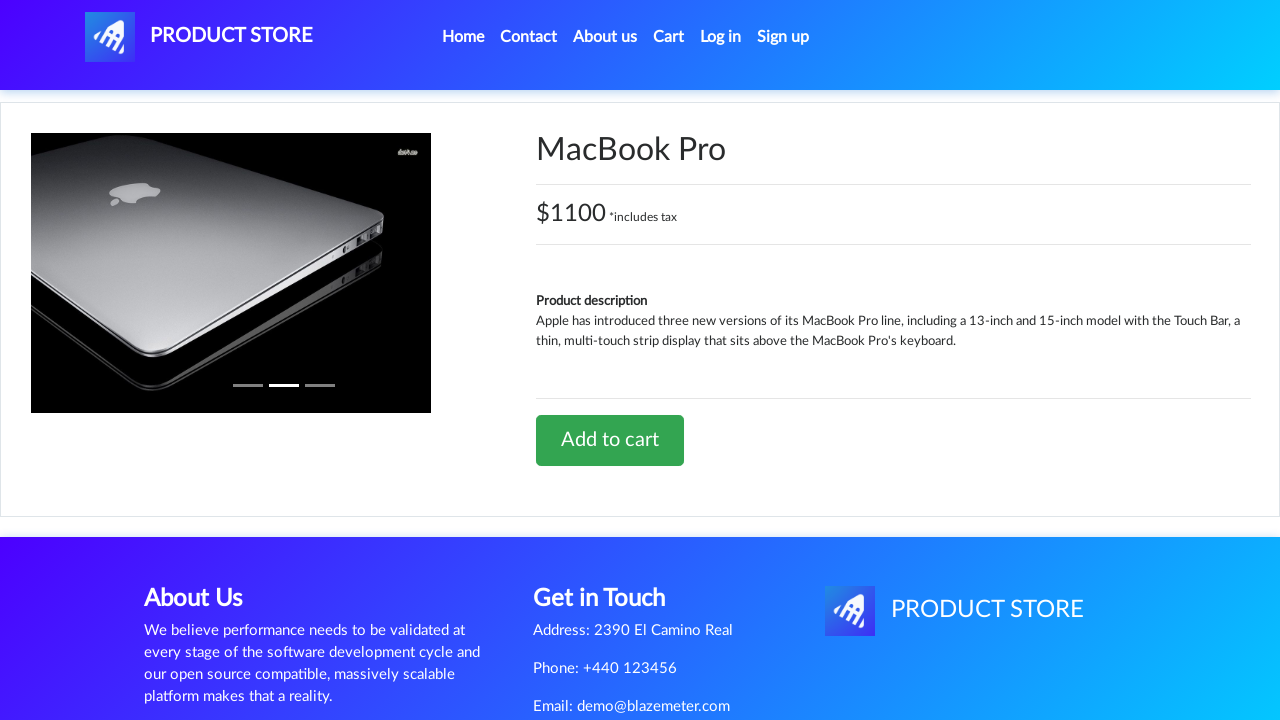

Alert popup for MacBook Pro accepted
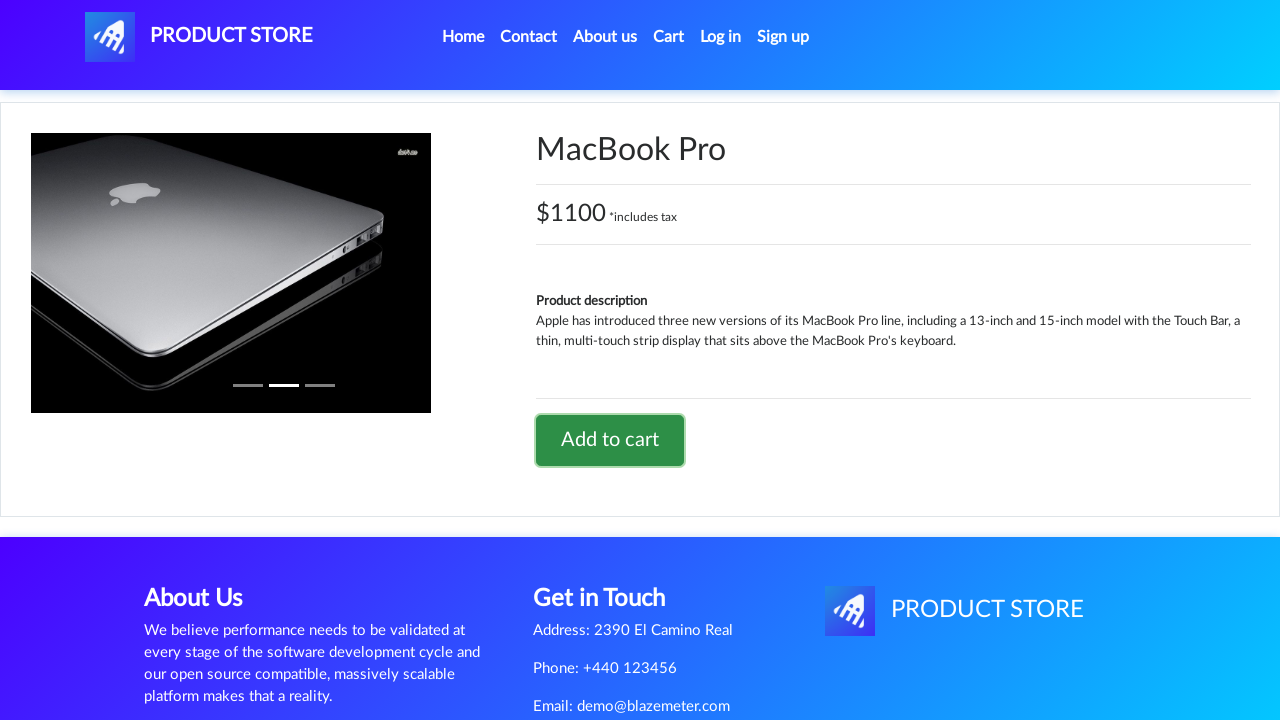

Clicked on shopping cart at (669, 37) on #cartur
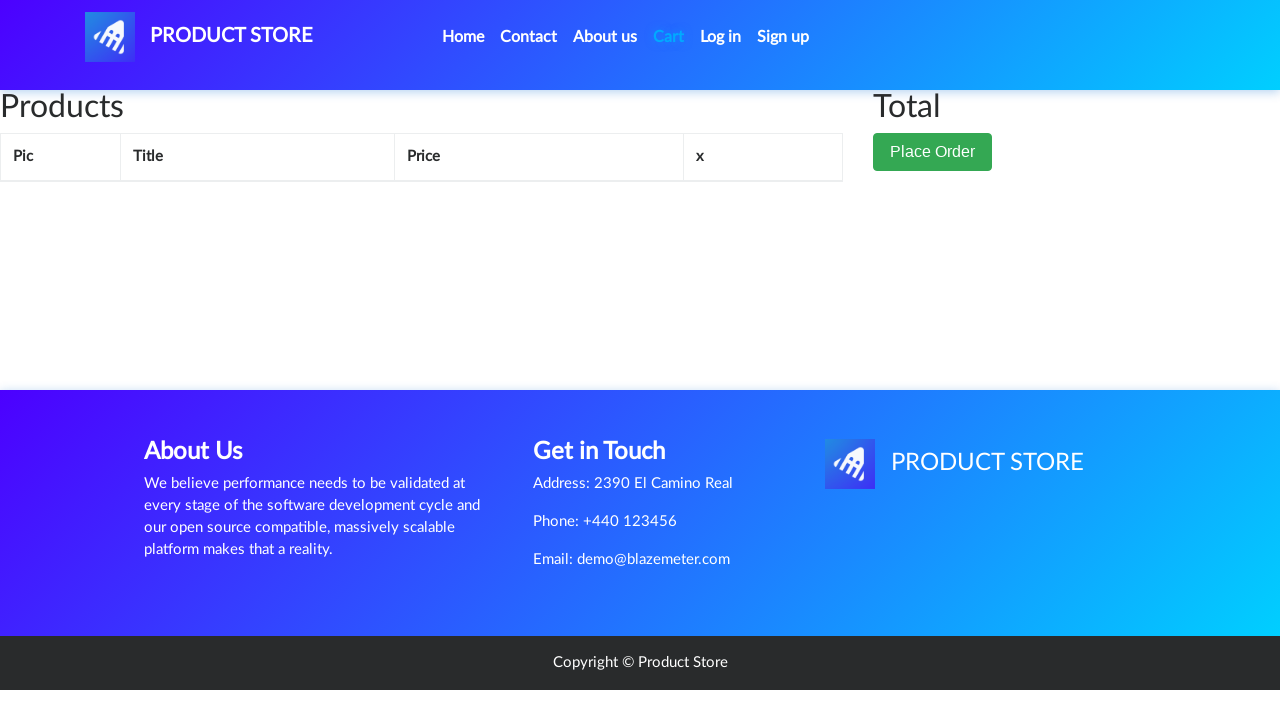

Shopping cart loaded with both products (Samsung Galaxy S7 and MacBook Pro)
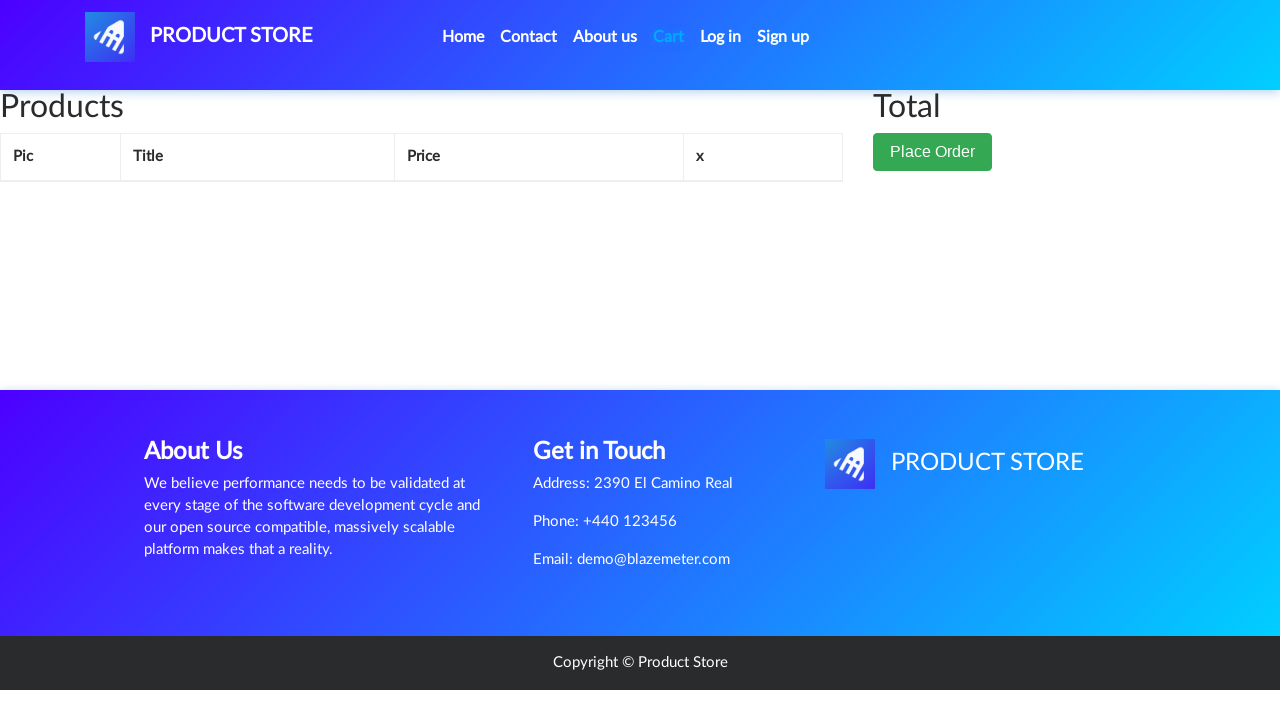

Clicked Place Order button at (933, 191) on button:has-text('Place Order')
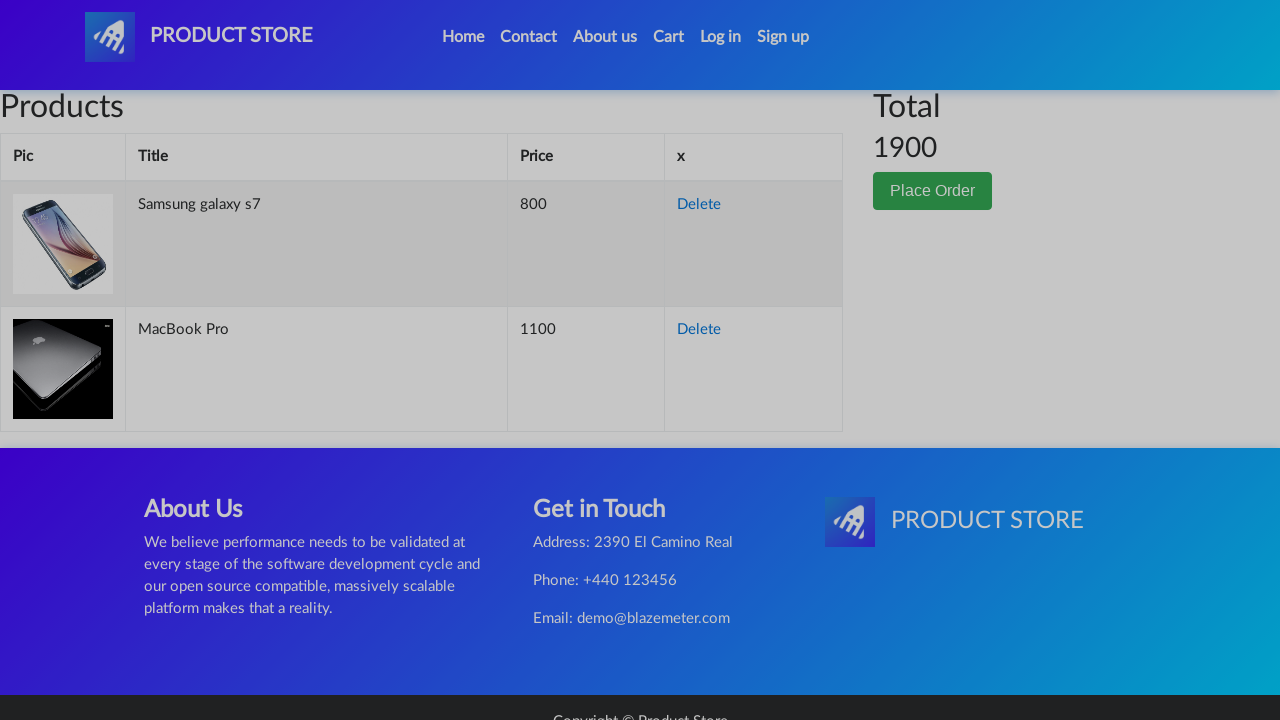

Checkout form modal opened
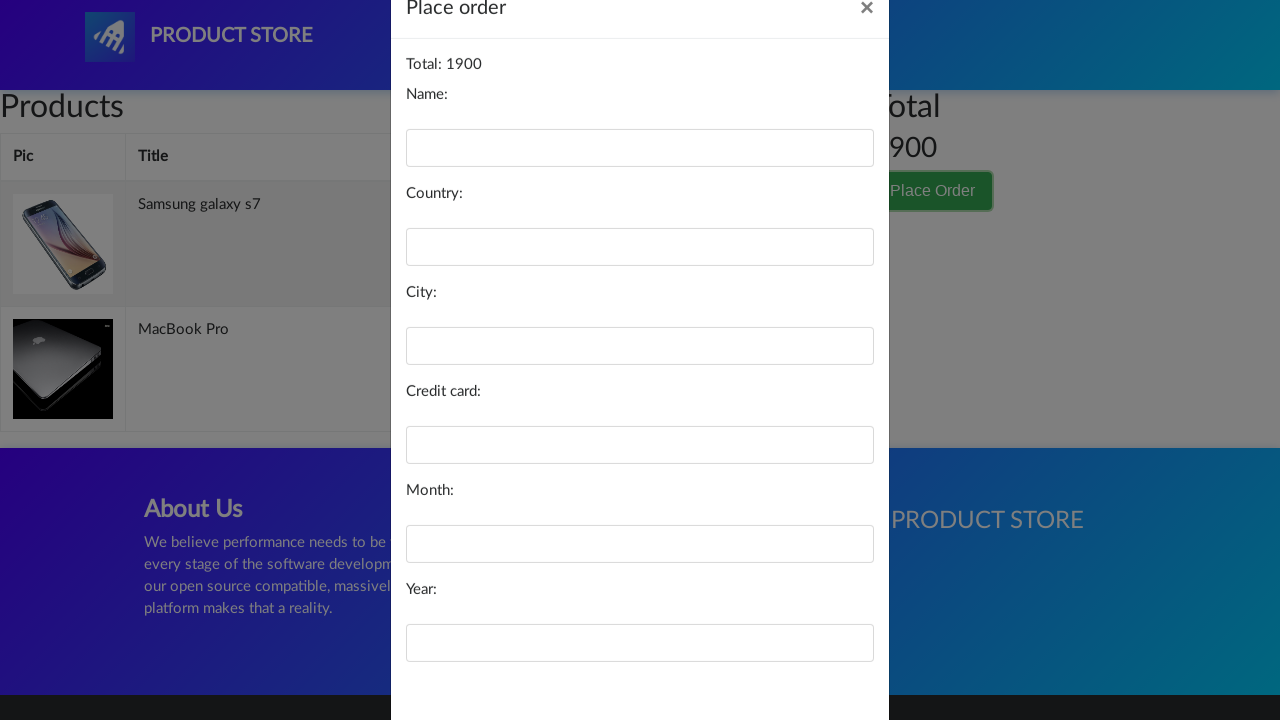

Filled name field with 'Jennifer Martinez' on #name
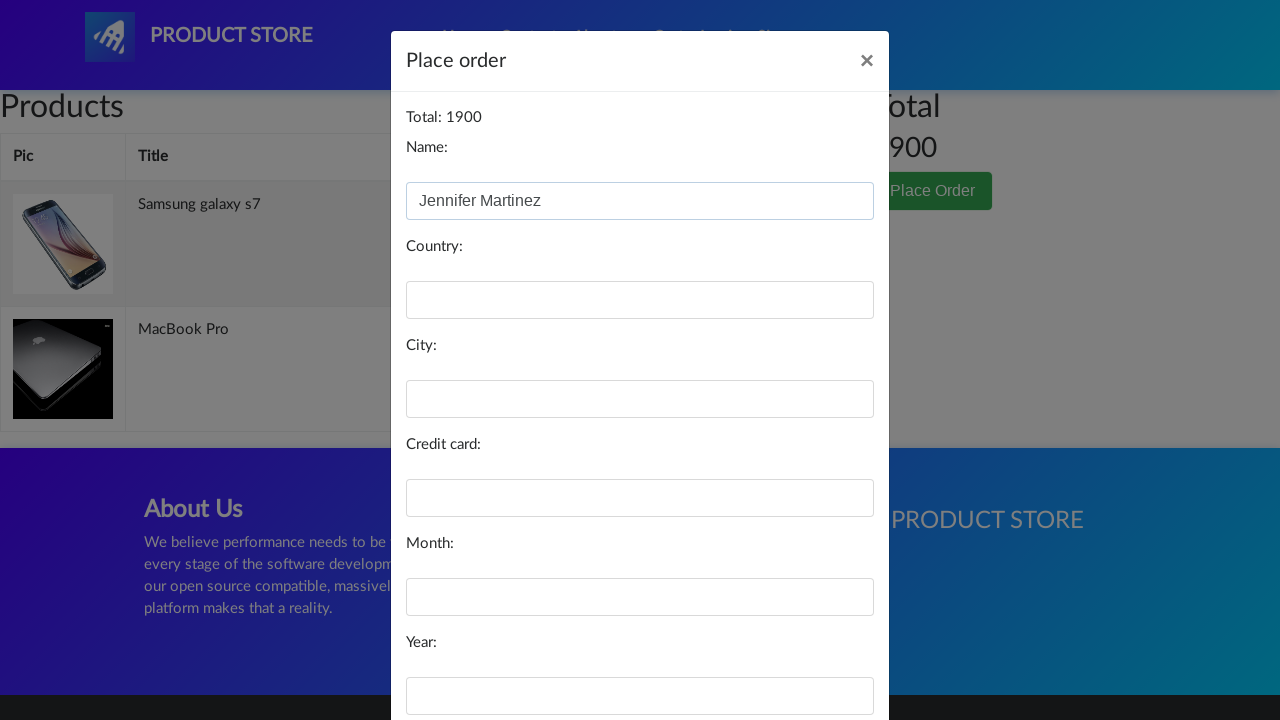

Filled country field with 'Canada' on #country
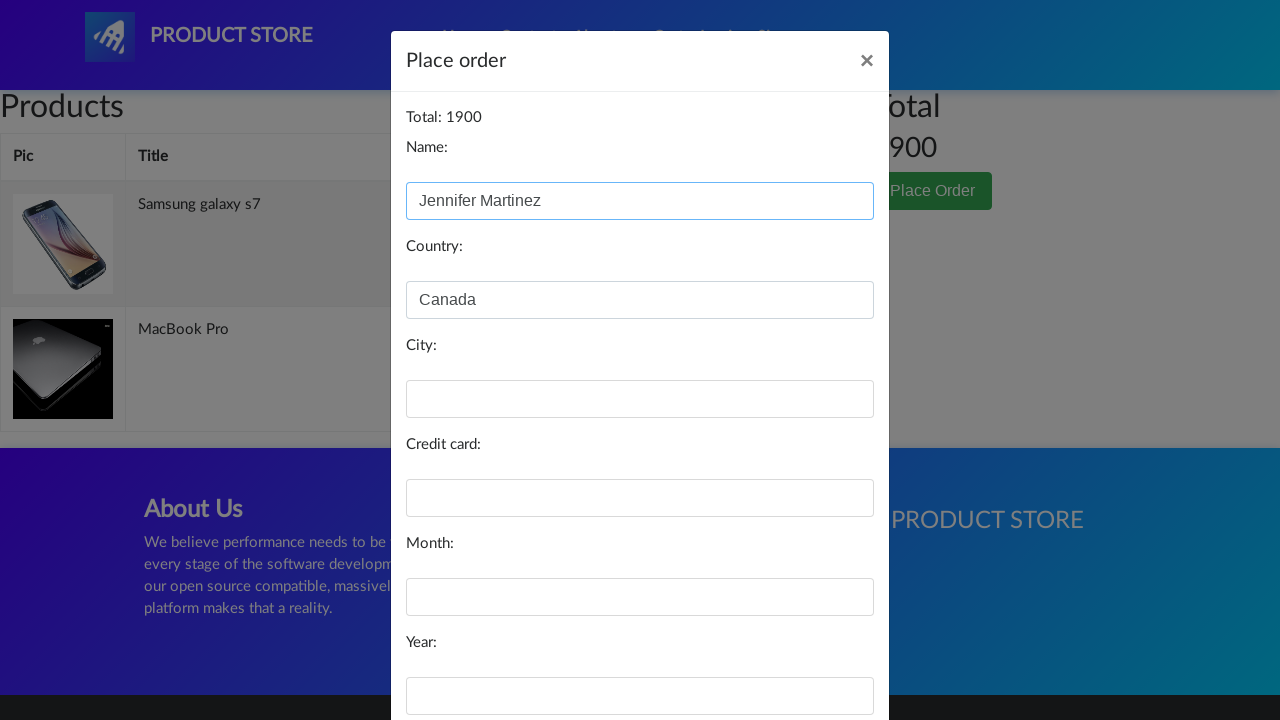

Filled city field with 'Toronto' on #city
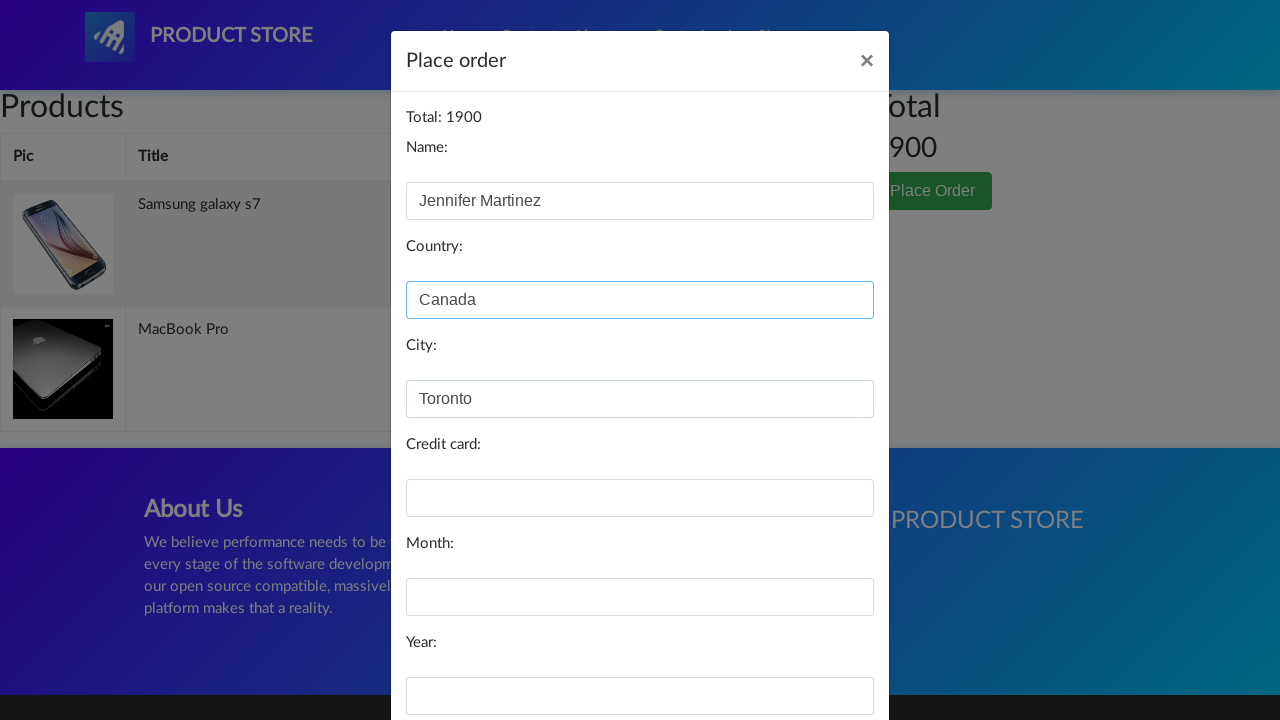

Filled card number field with '4532 8901 2345 6789' on #card
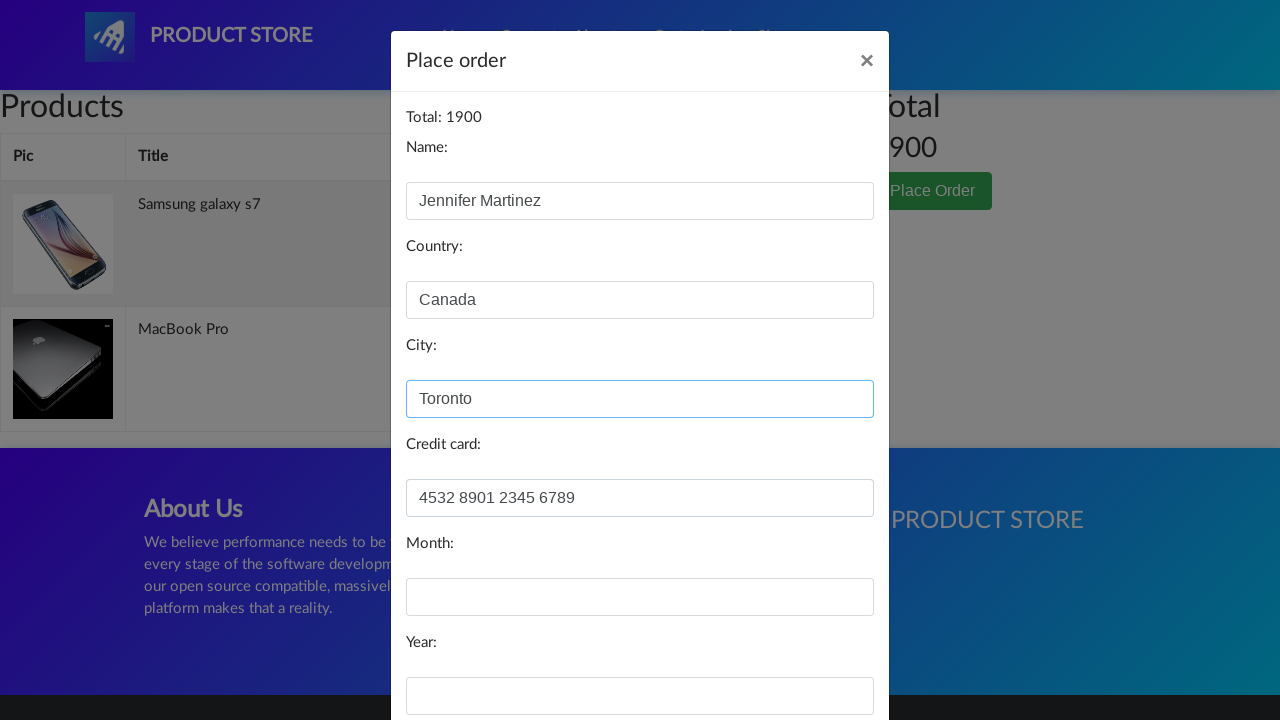

Filled month field with 'September' on #month
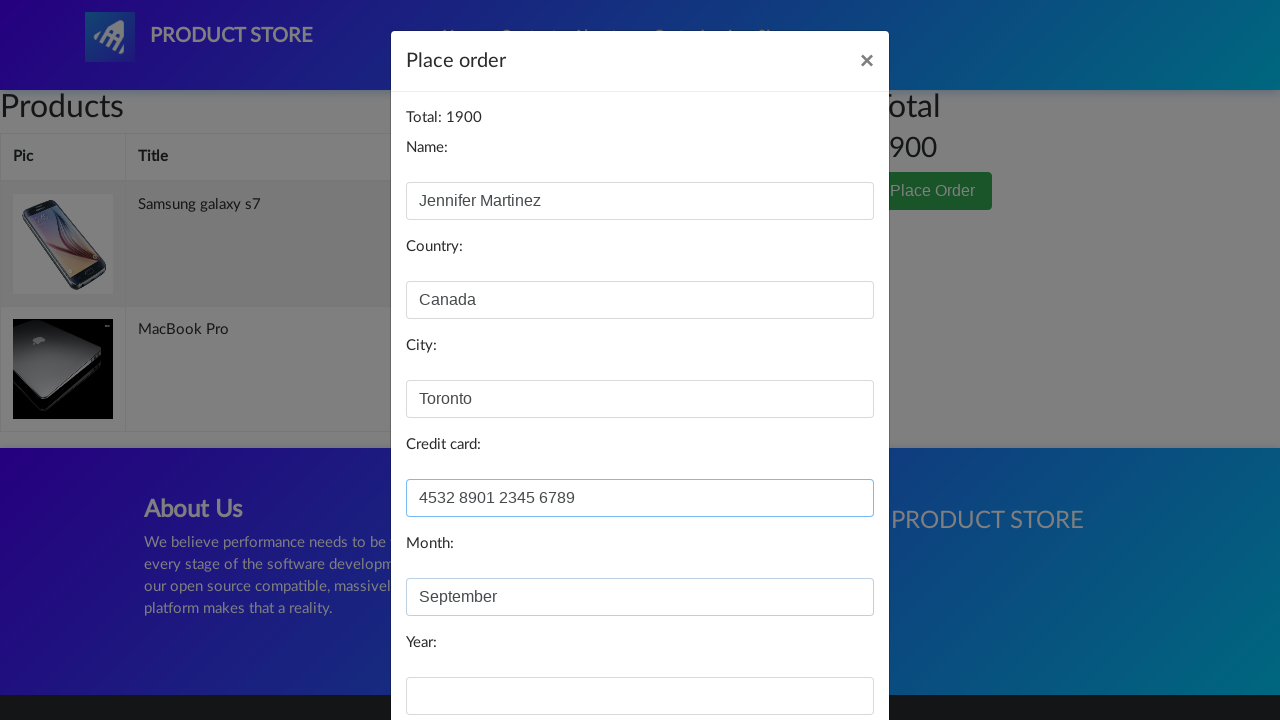

Filled year field with '2026' on #year
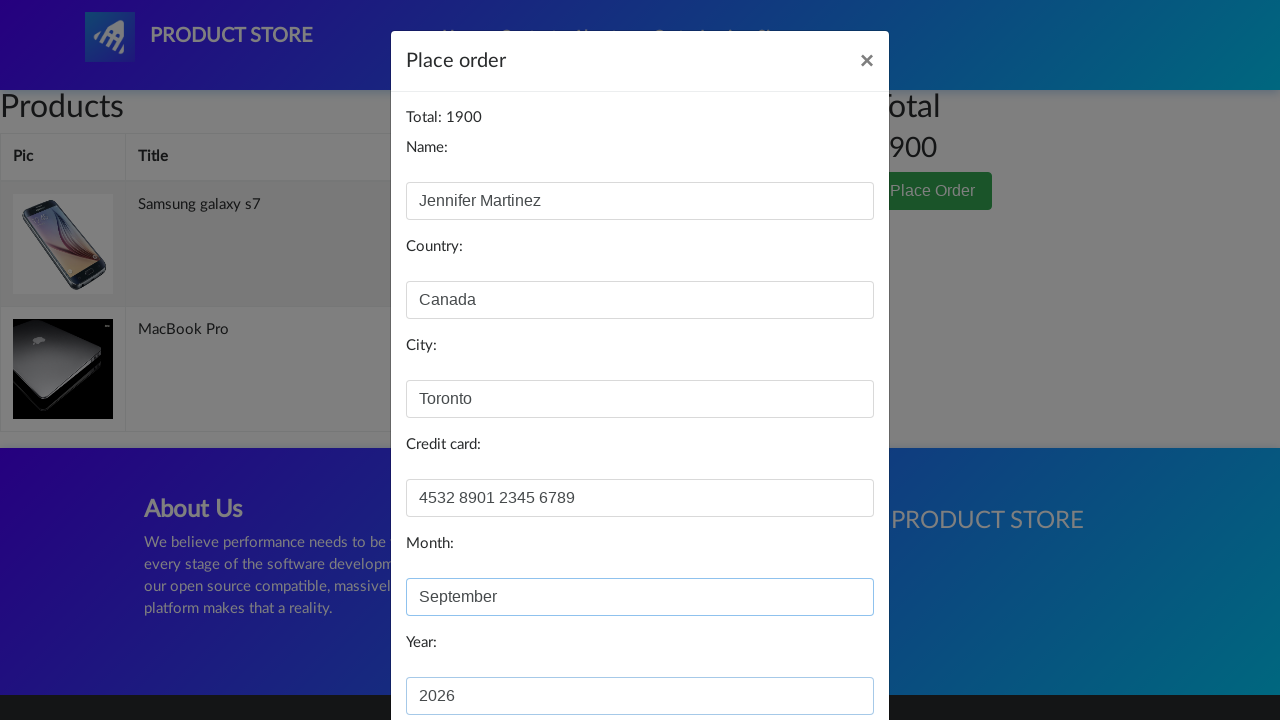

Clicked Purchase button to complete the transaction at (823, 655) on button:has-text('Purchase')
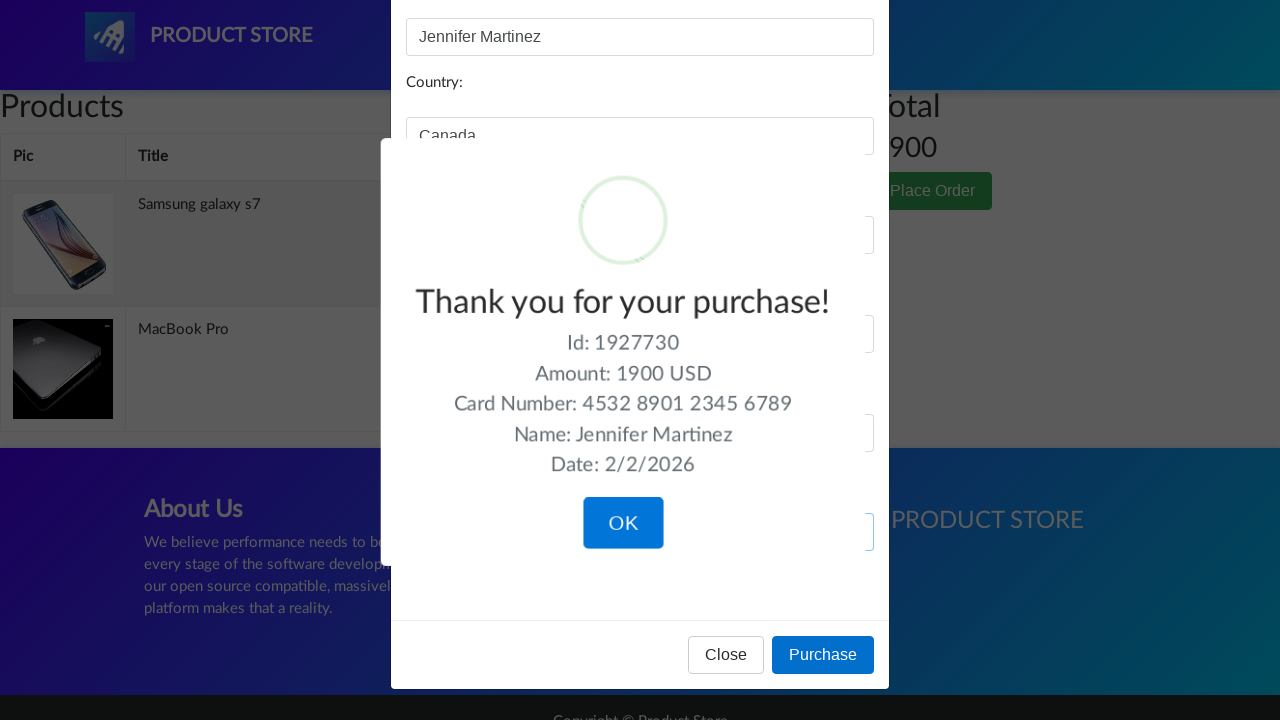

Purchase confirmation message displayed
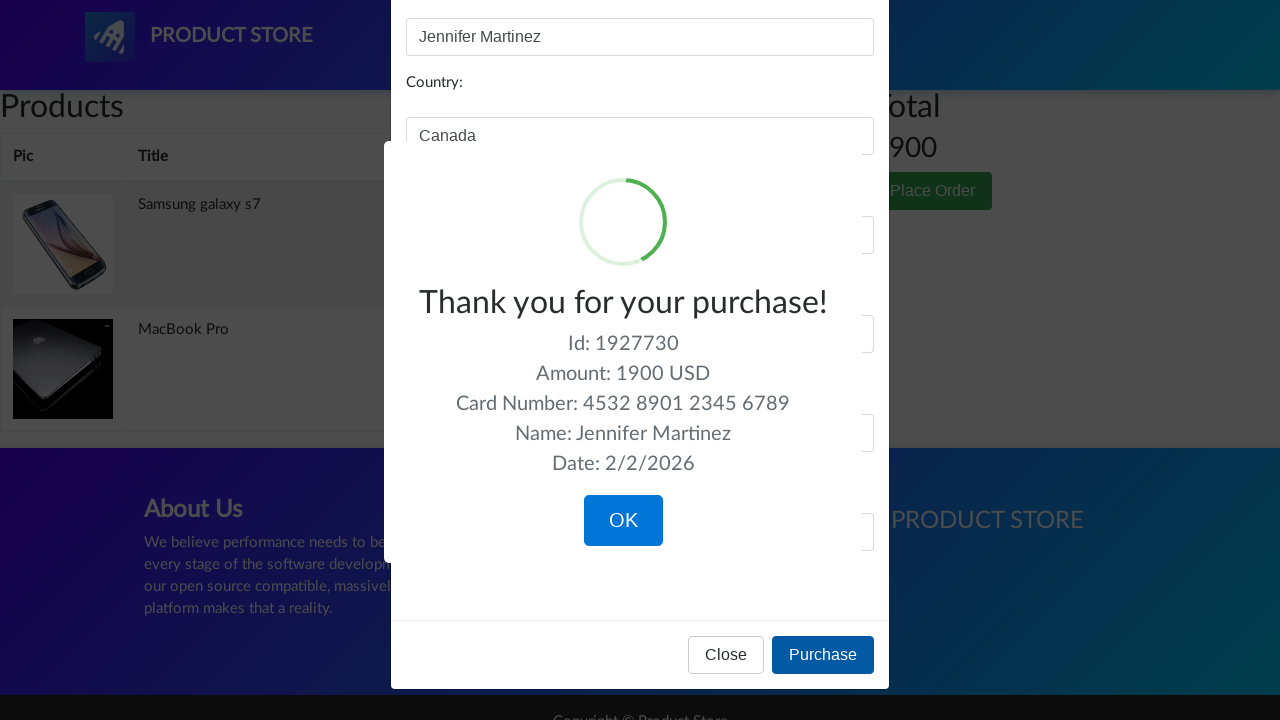

Clicked OK button on confirmation message at (623, 521) on button:has-text('OK')
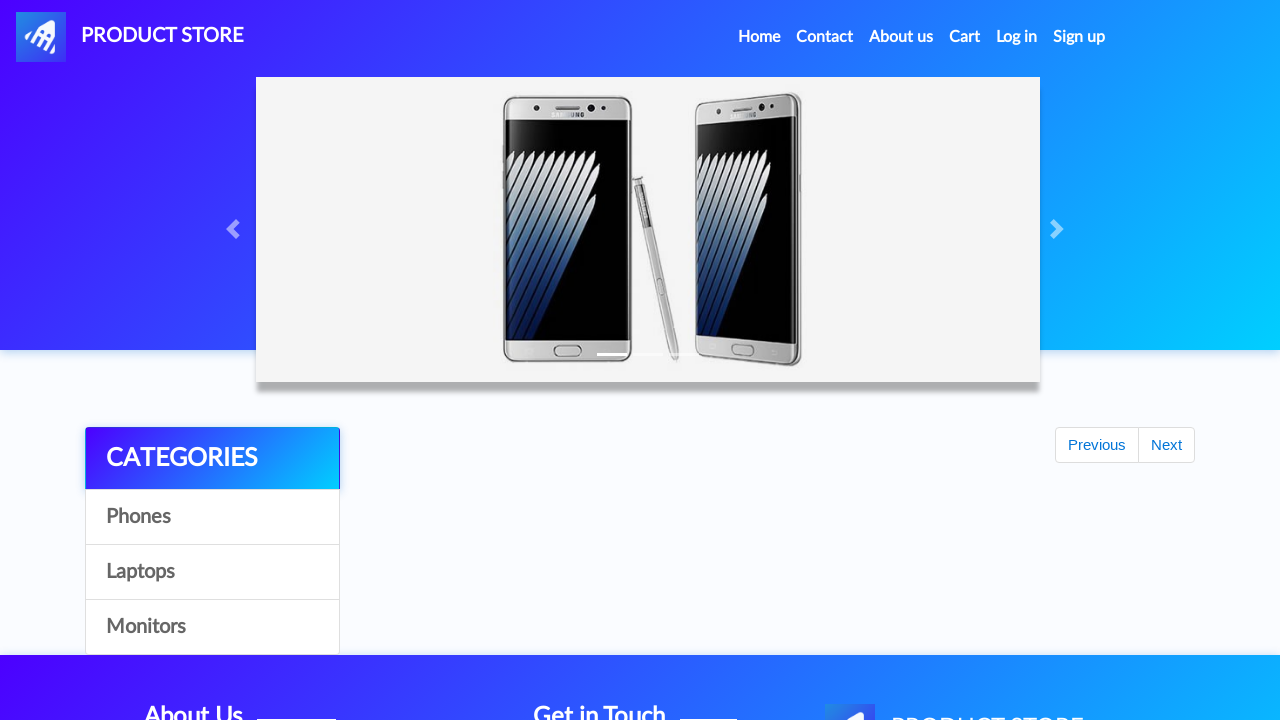

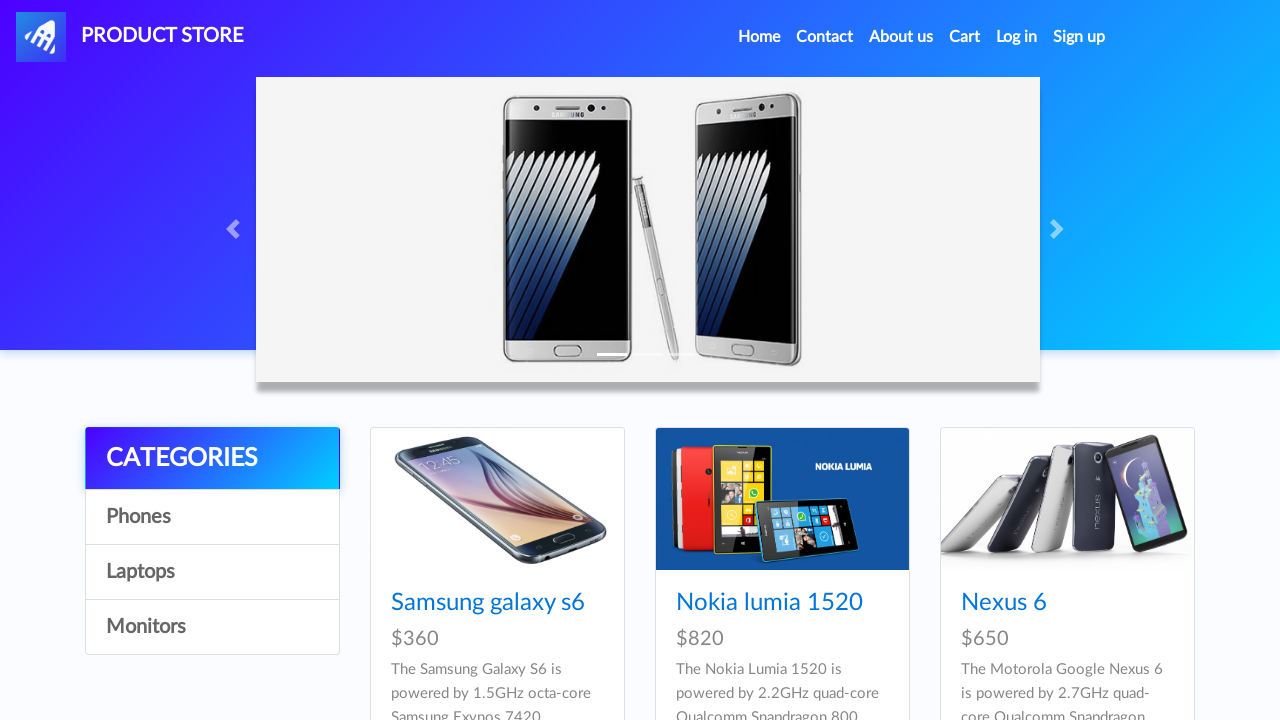